Tests checkbox functionality by navigating to the Checkboxes page, checking an unchecked checkbox, and unchecking a checked checkbox to verify toggle behavior.

Starting URL: https://the-internet.herokuapp.com

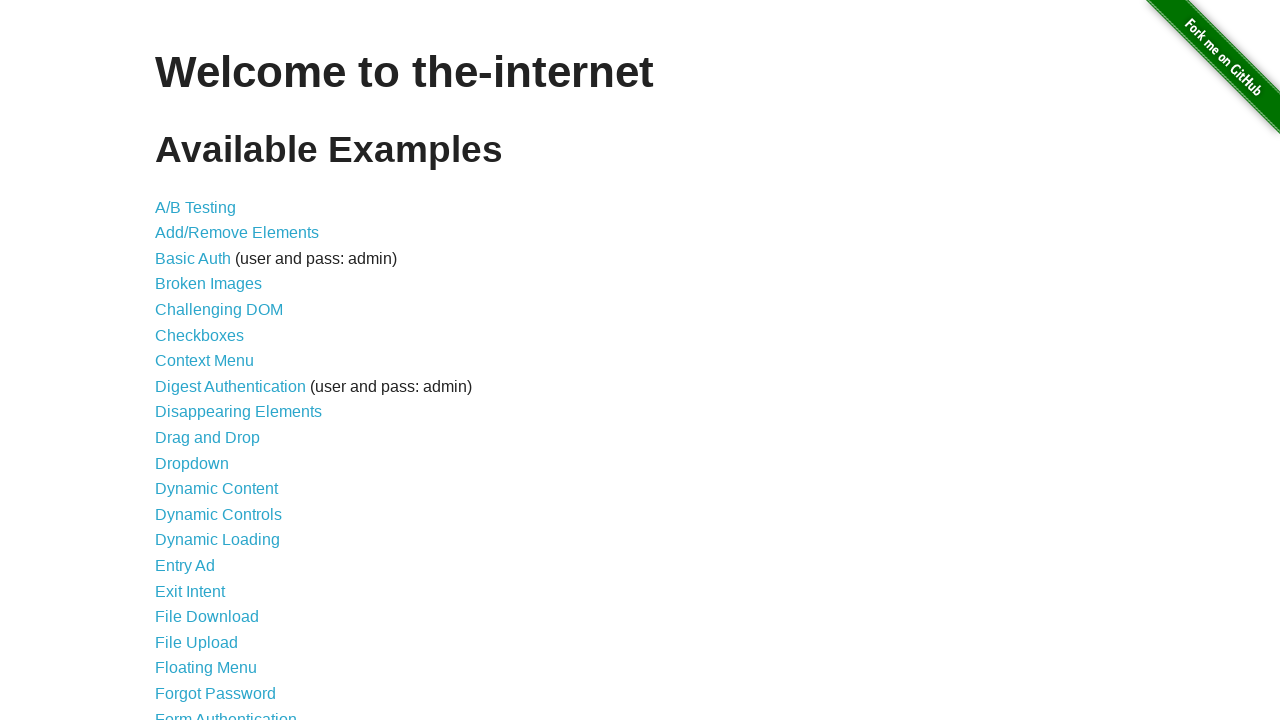

Navigated to the-internet.herokuapp.com
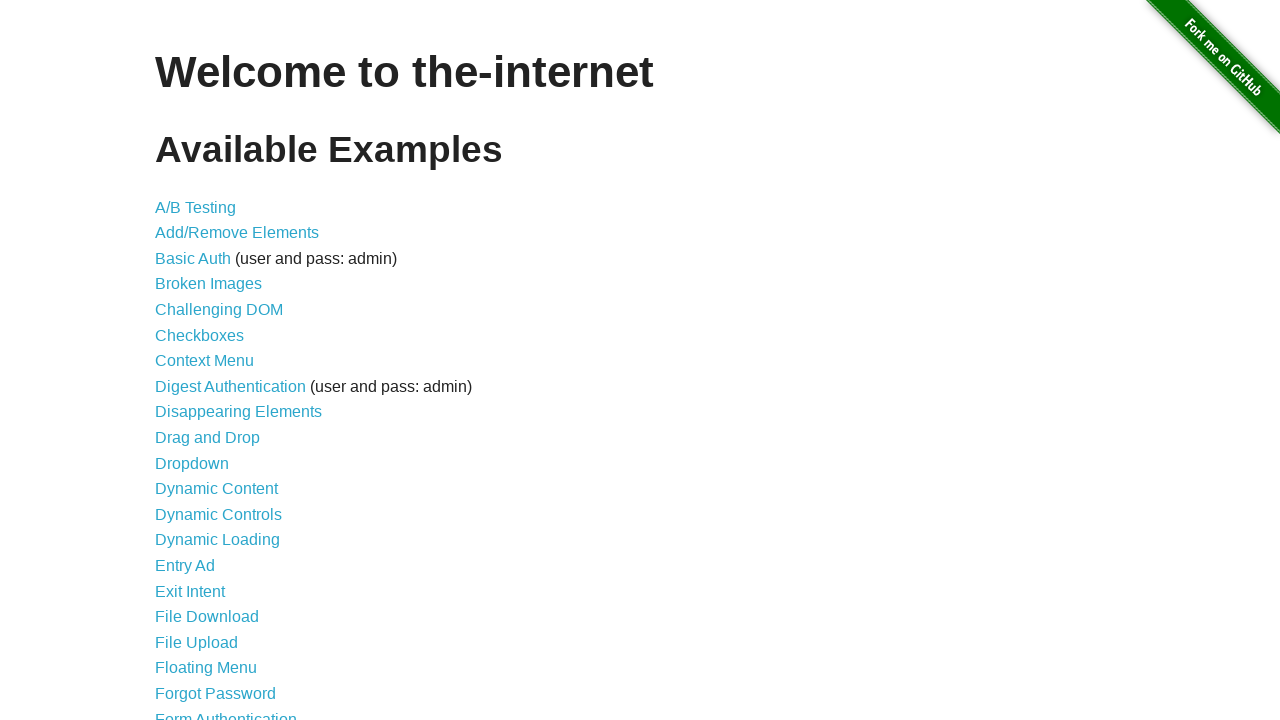

Clicked on Checkboxes link at (200, 335) on text=Checkboxes
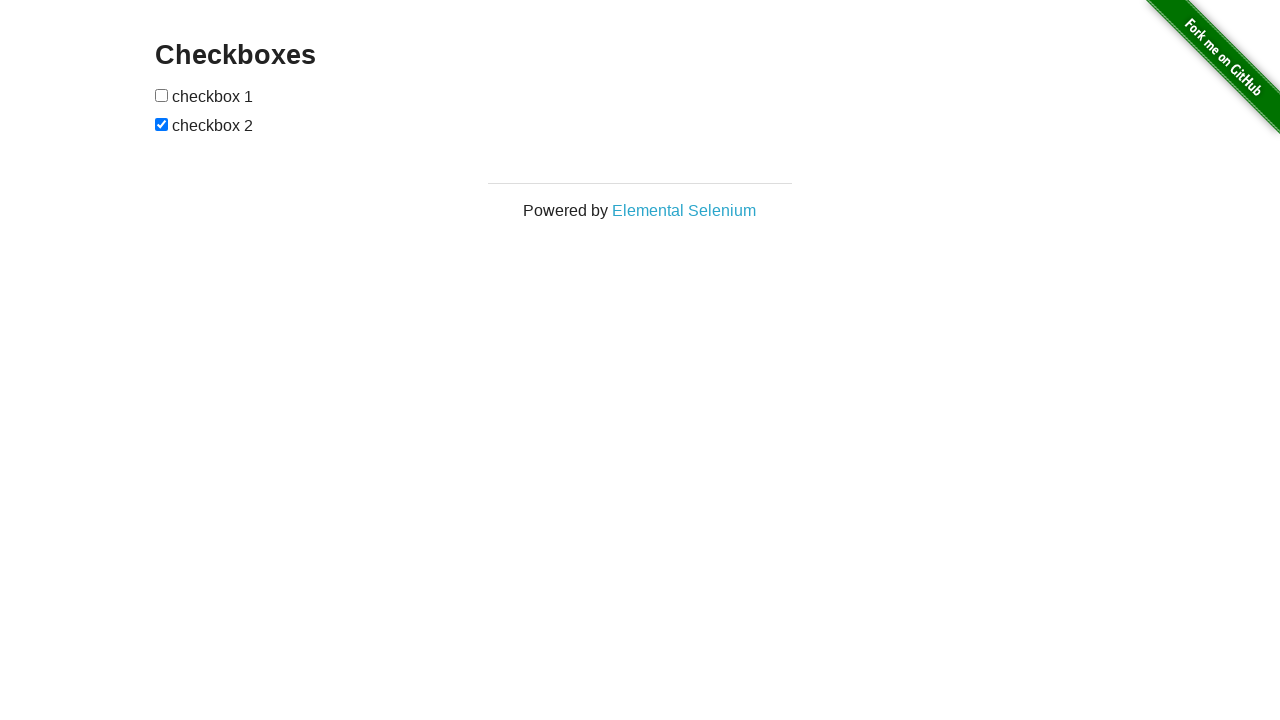

Checkbox elements loaded on the page
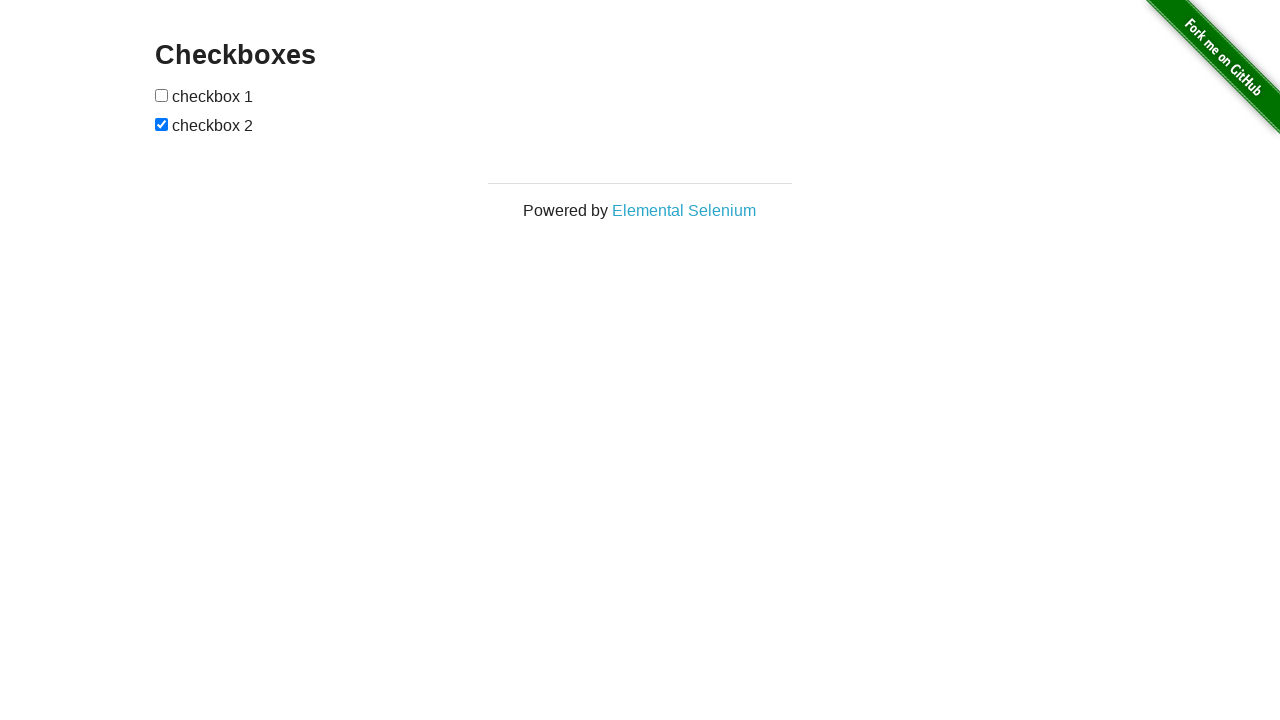

Clicked the first checkbox to check it at (162, 95) on div div div input[type=checkbox]:first-of-type
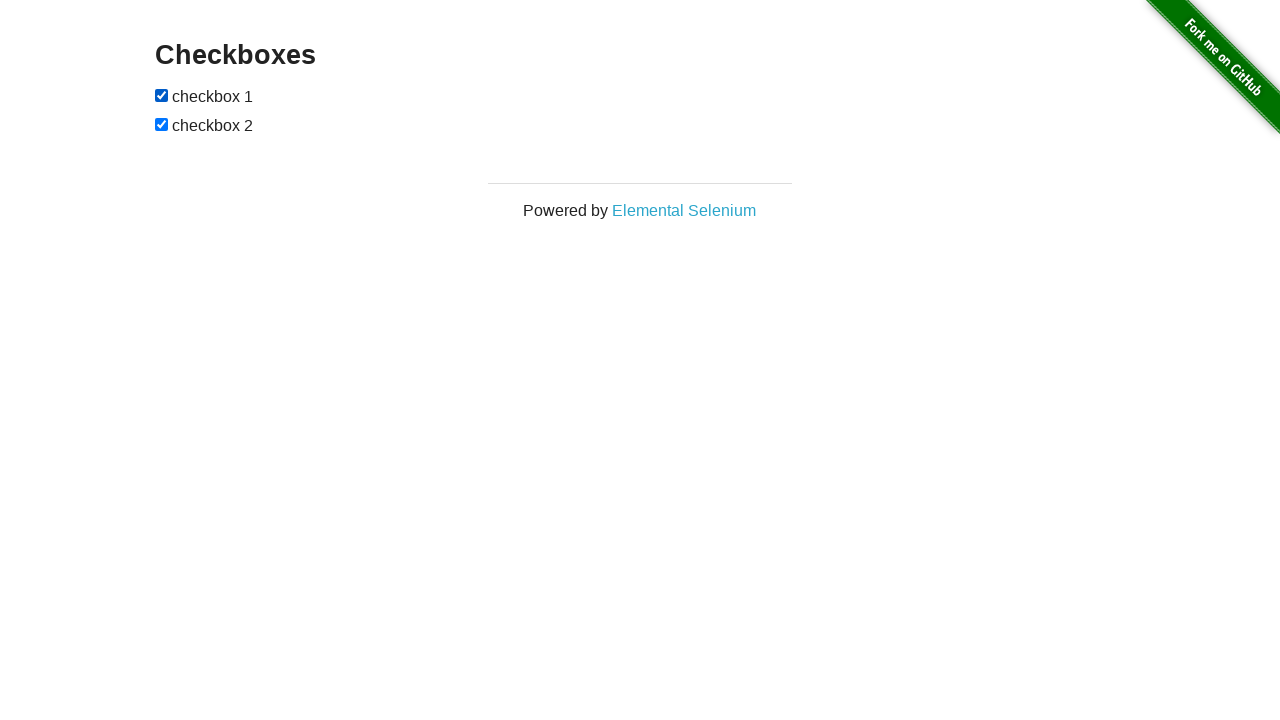

Clicked the checked checkbox to uncheck it at (162, 95) on xpath=//input[@type='checkbox' and @checked]
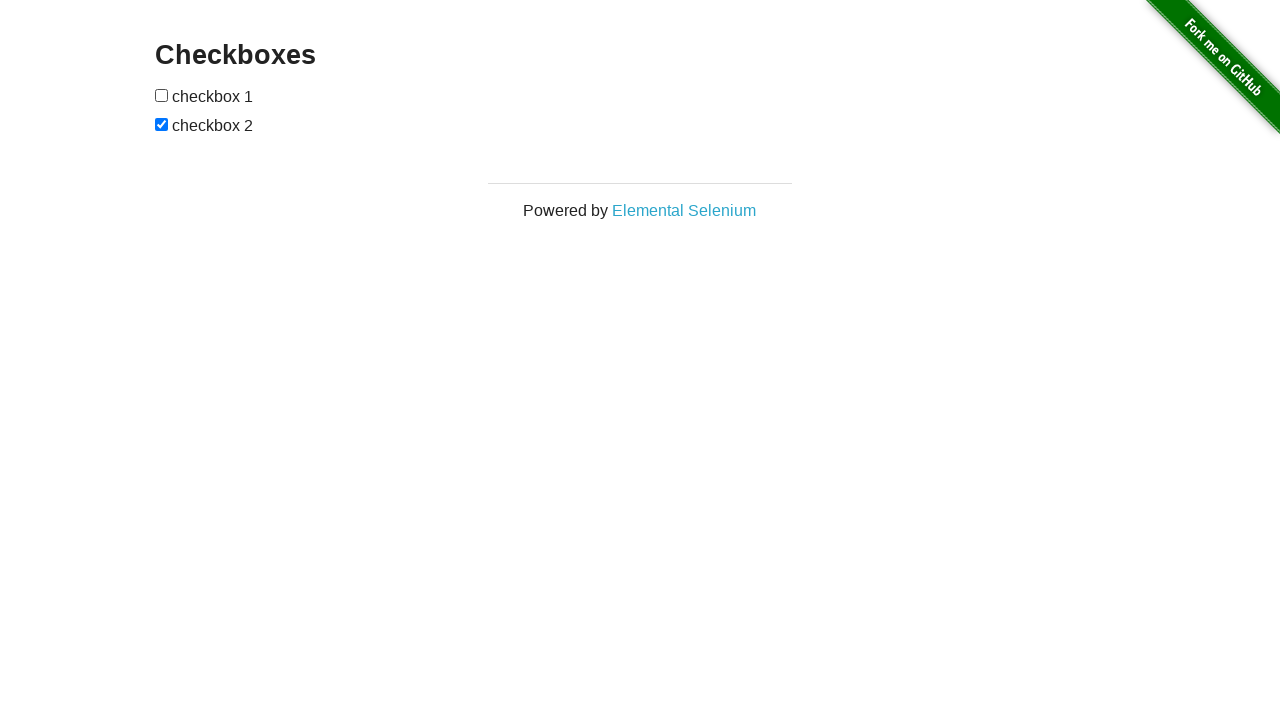

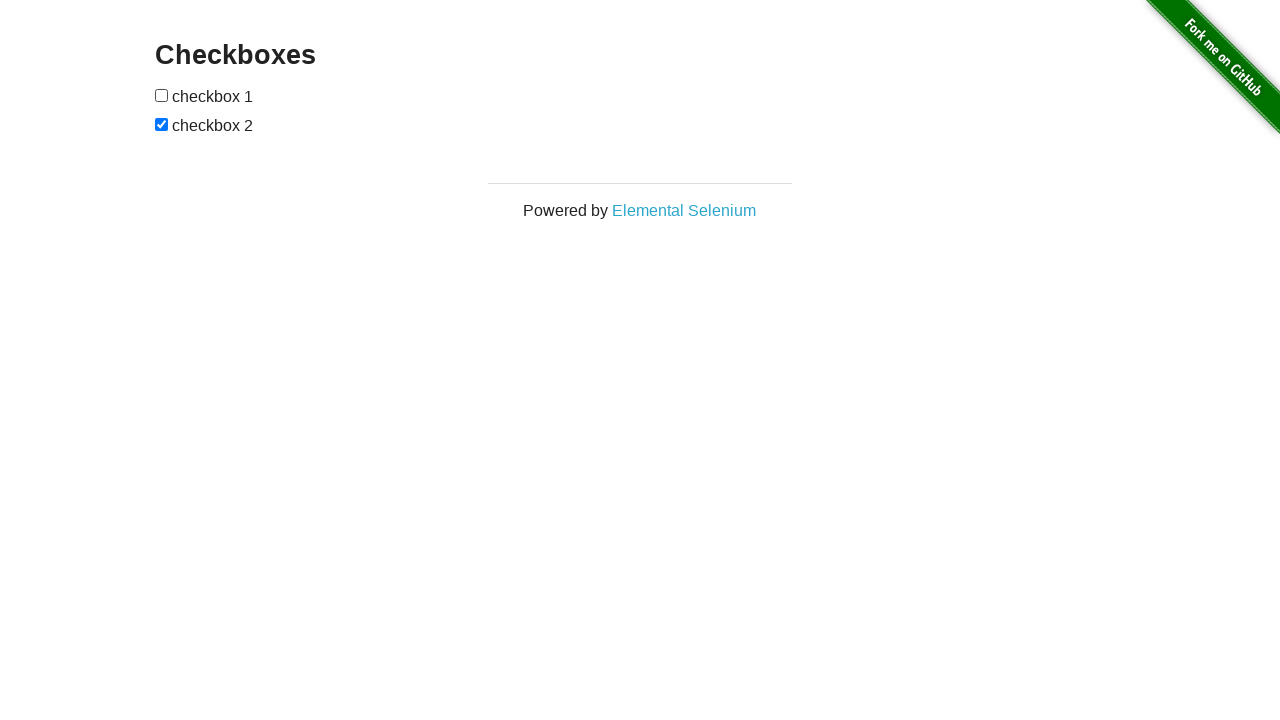